Tests right-click context menu functionality by right-clicking an element, selecting 'Copy' from the context menu, and dismissing the resulting alert

Starting URL: https://swisnl.github.io/jQuery-contextMenu/demo.html

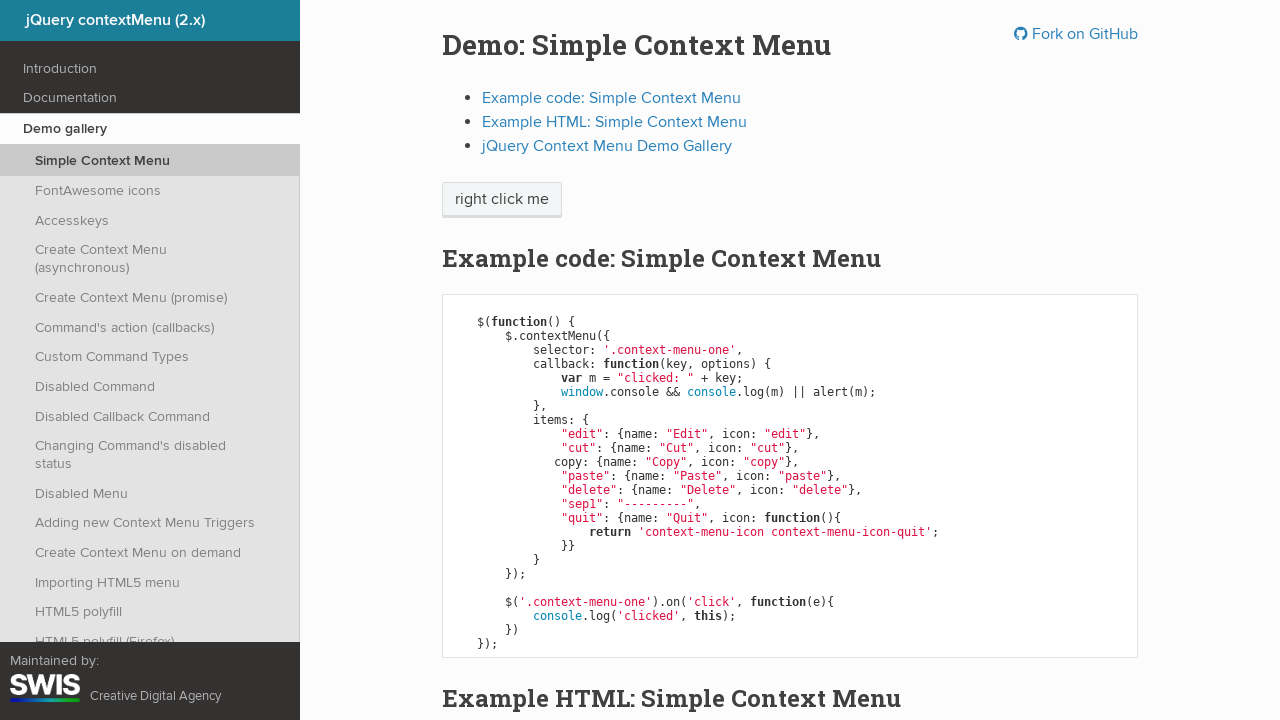

Right-clicked on 'right click me' element to open context menu at (502, 200) on //span[text()='right click me']
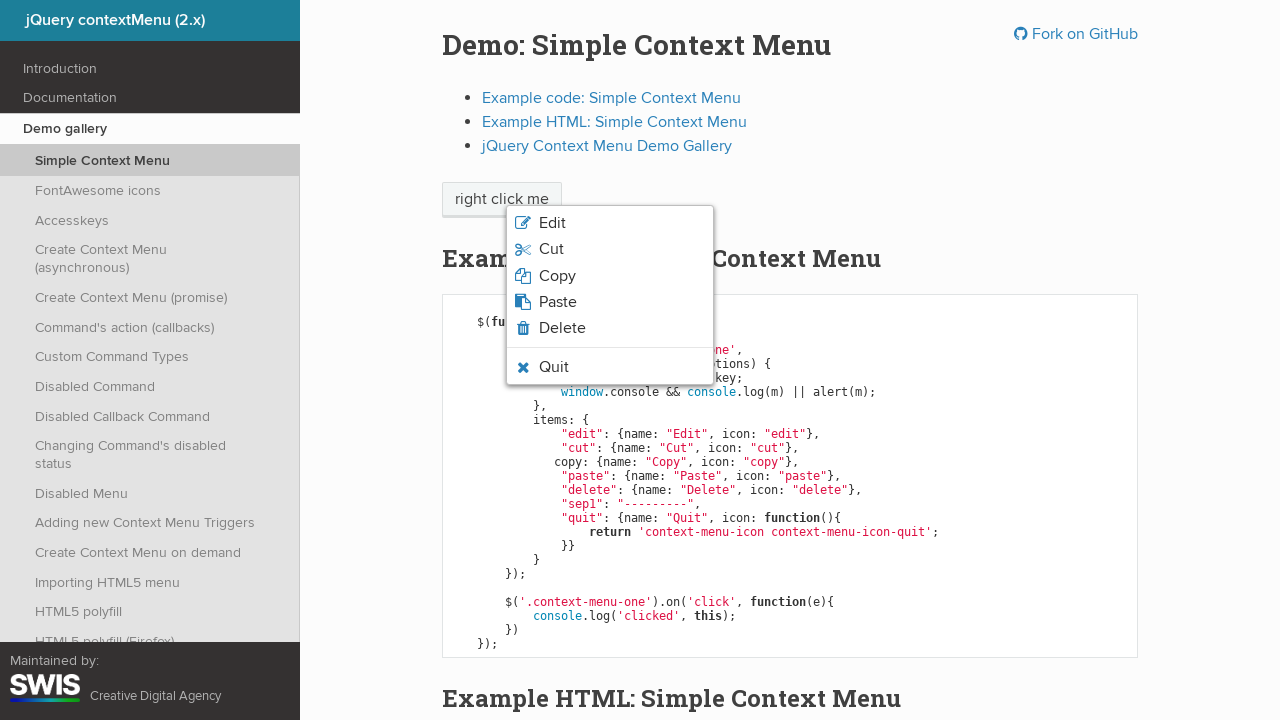

Clicked 'Copy' option from context menu at (557, 276) on xpath=//span[text()='Copy']
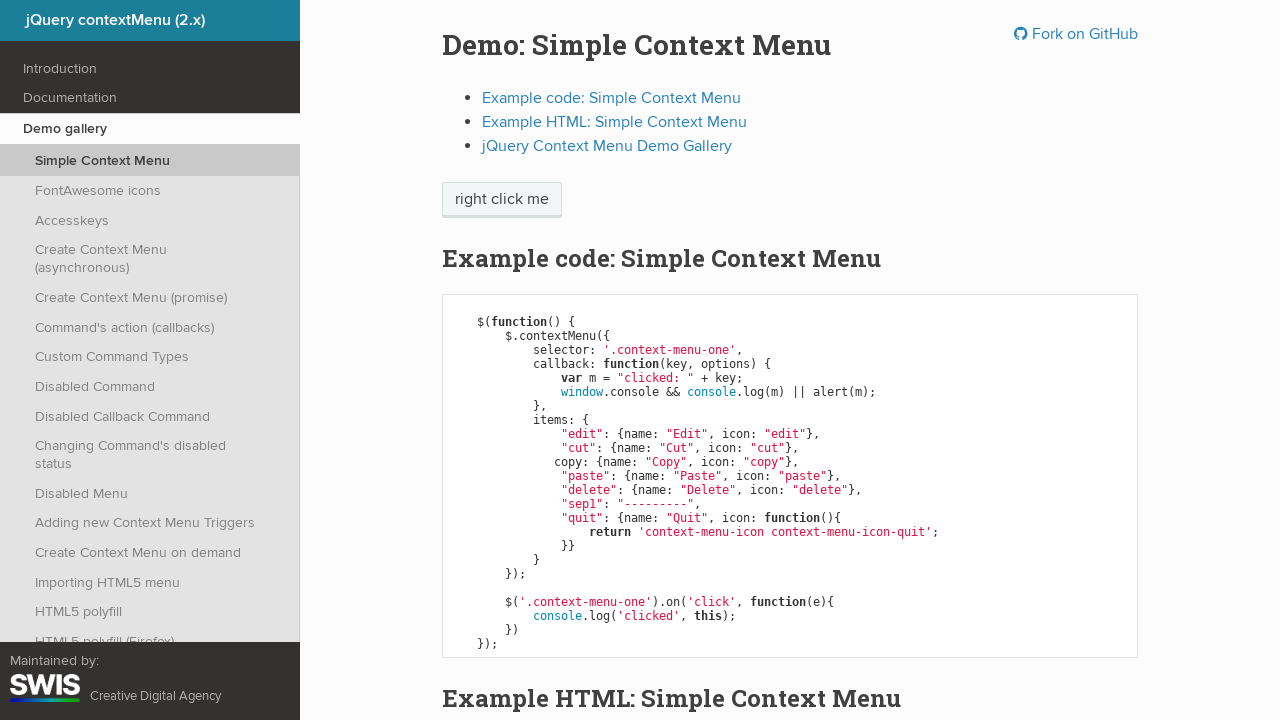

Accepted alert dialog that appeared after copying
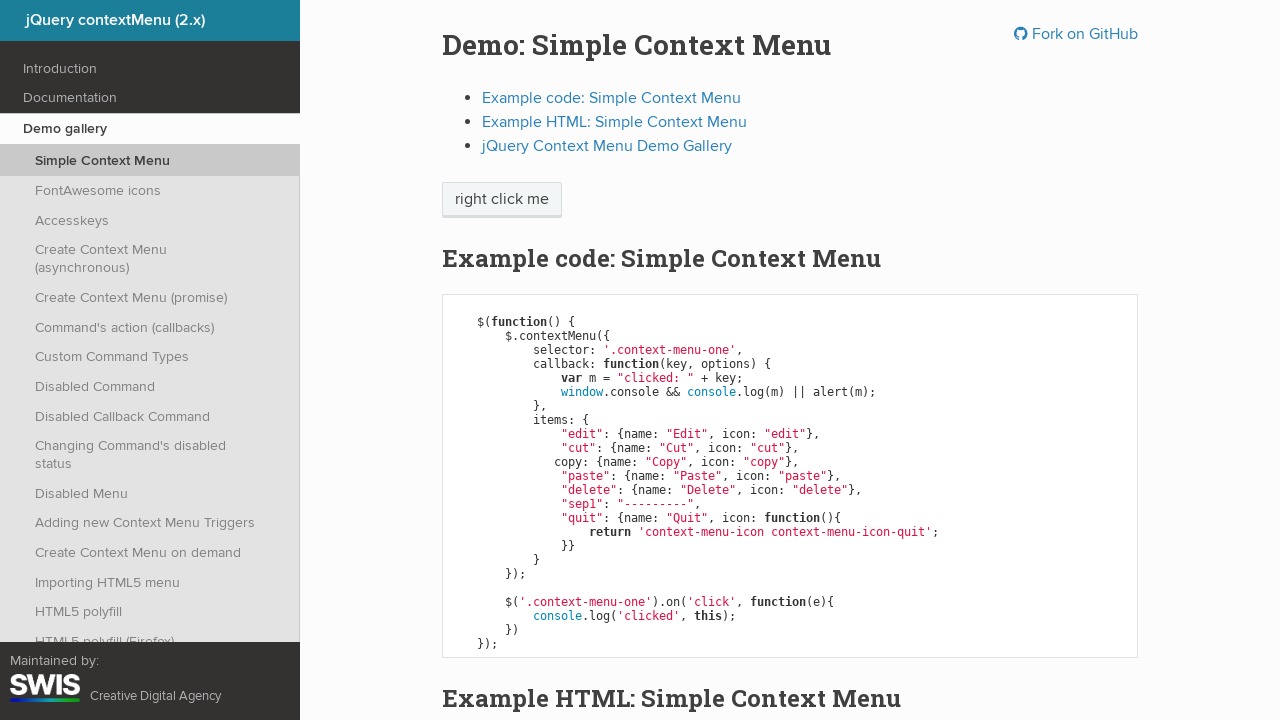

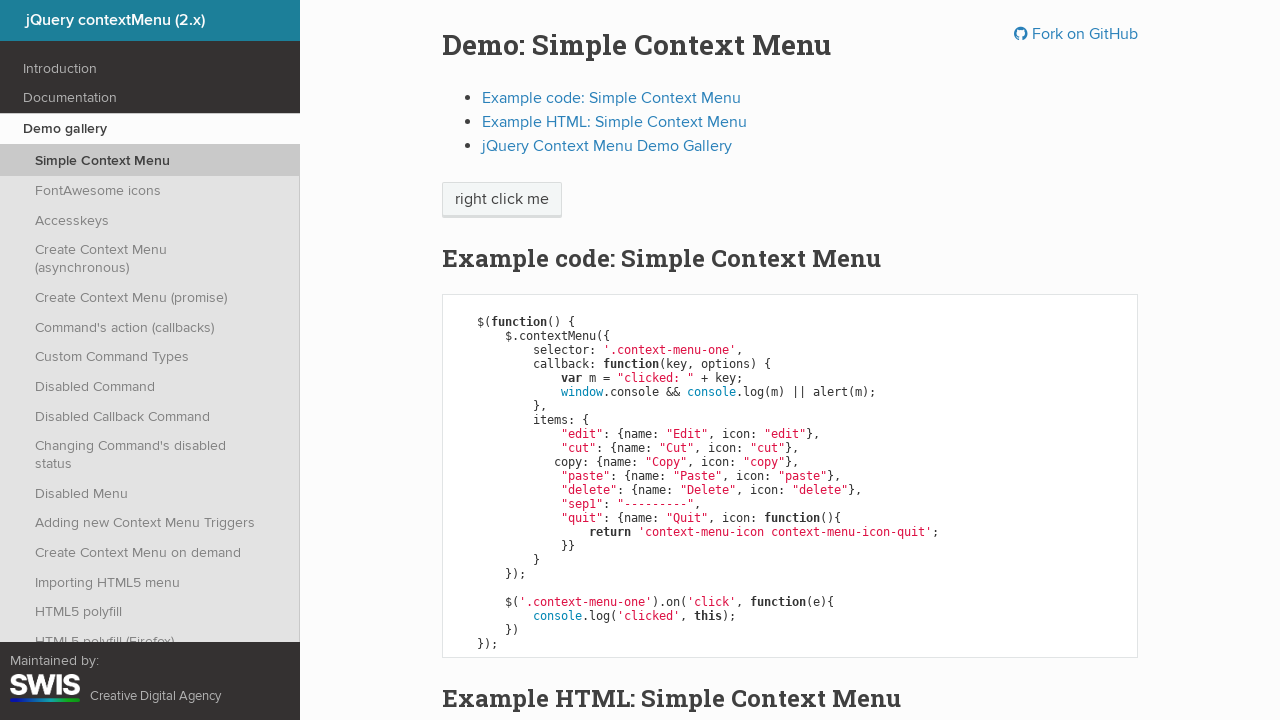